Navigates to GitHub homepage, fills in an email field with test data, and attempts to click a button

Starting URL: https://github.com/

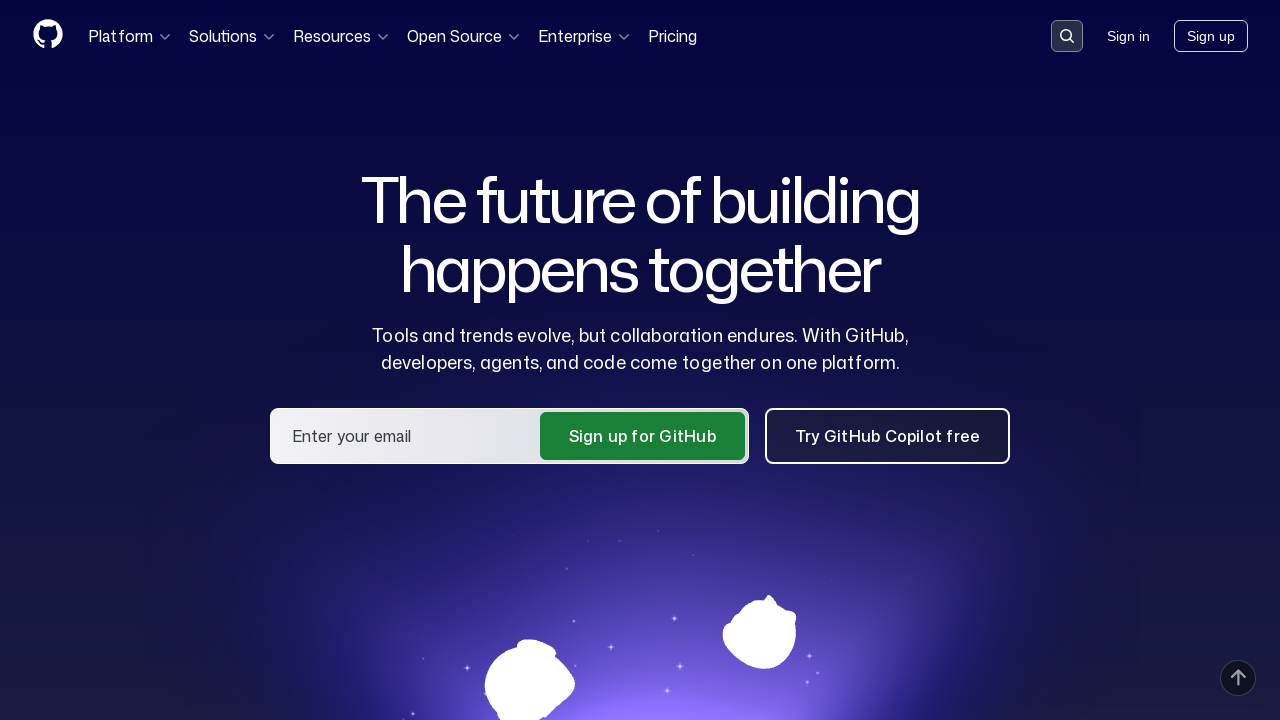

Navigated to GitHub homepage
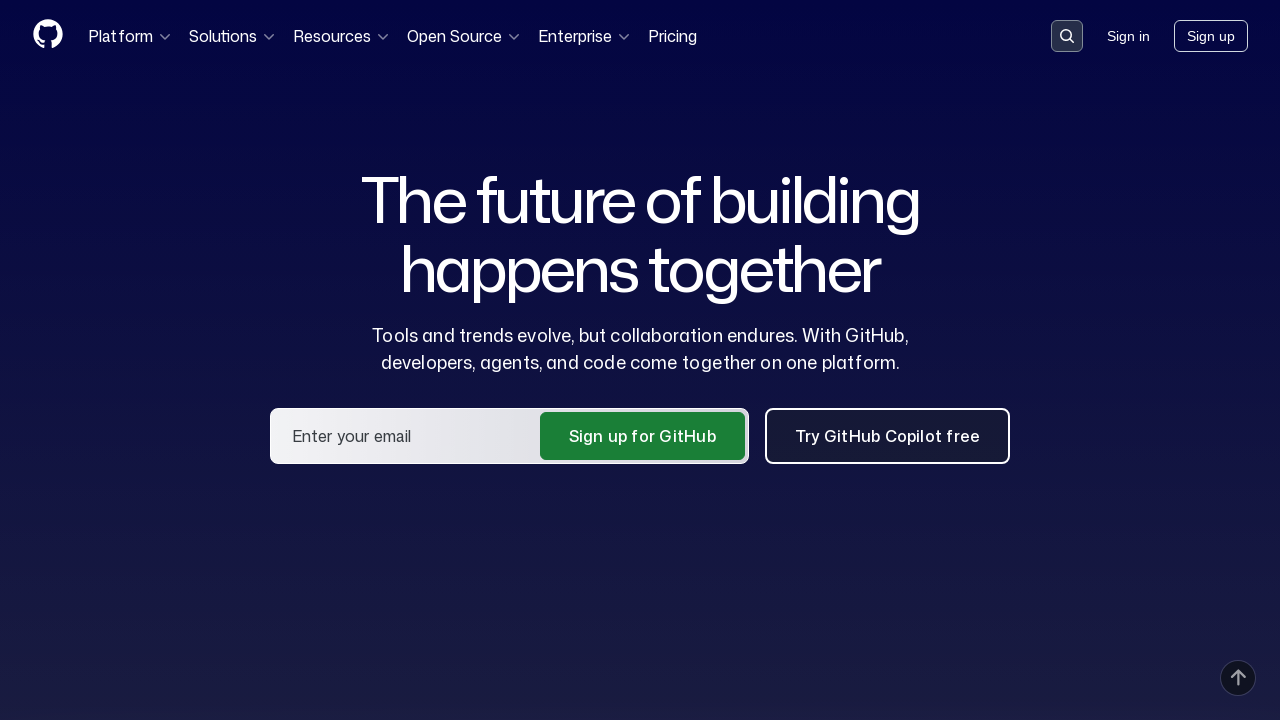

Filled email field with test data 'test' on input[name='user_email']
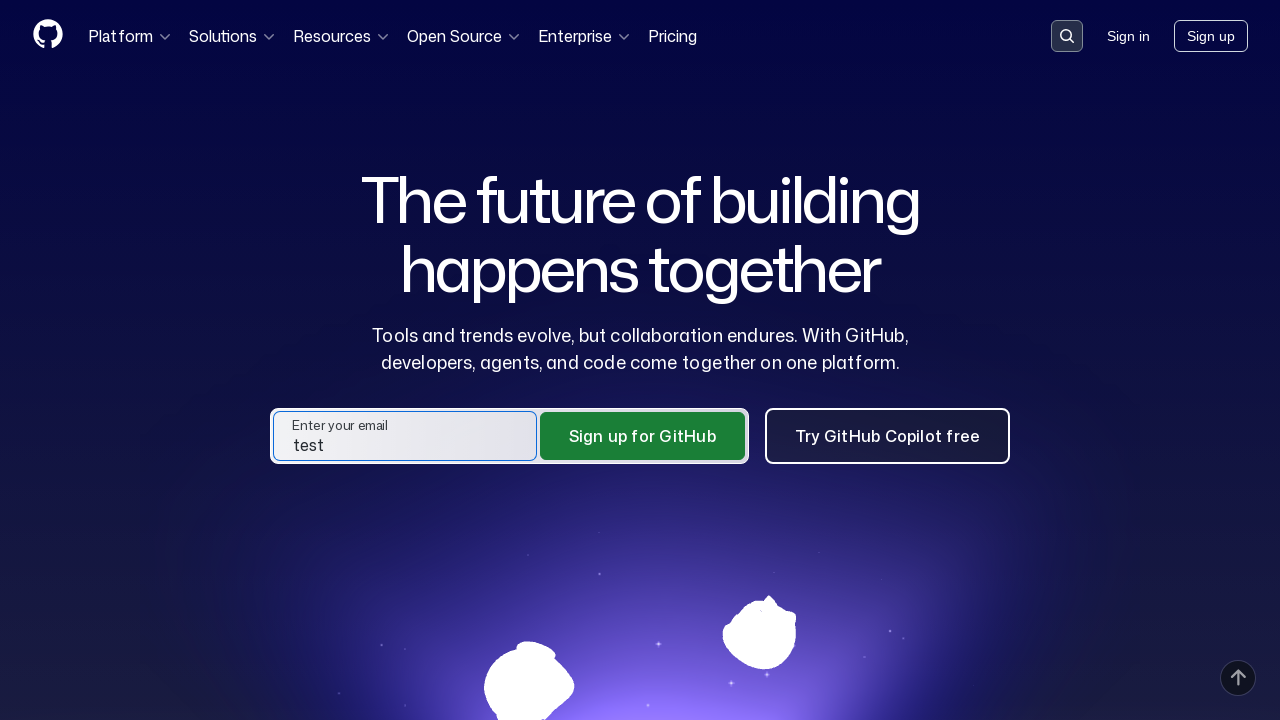

Clicked button with class 'btn-mktg' at (80, 361) on .btn-mktg
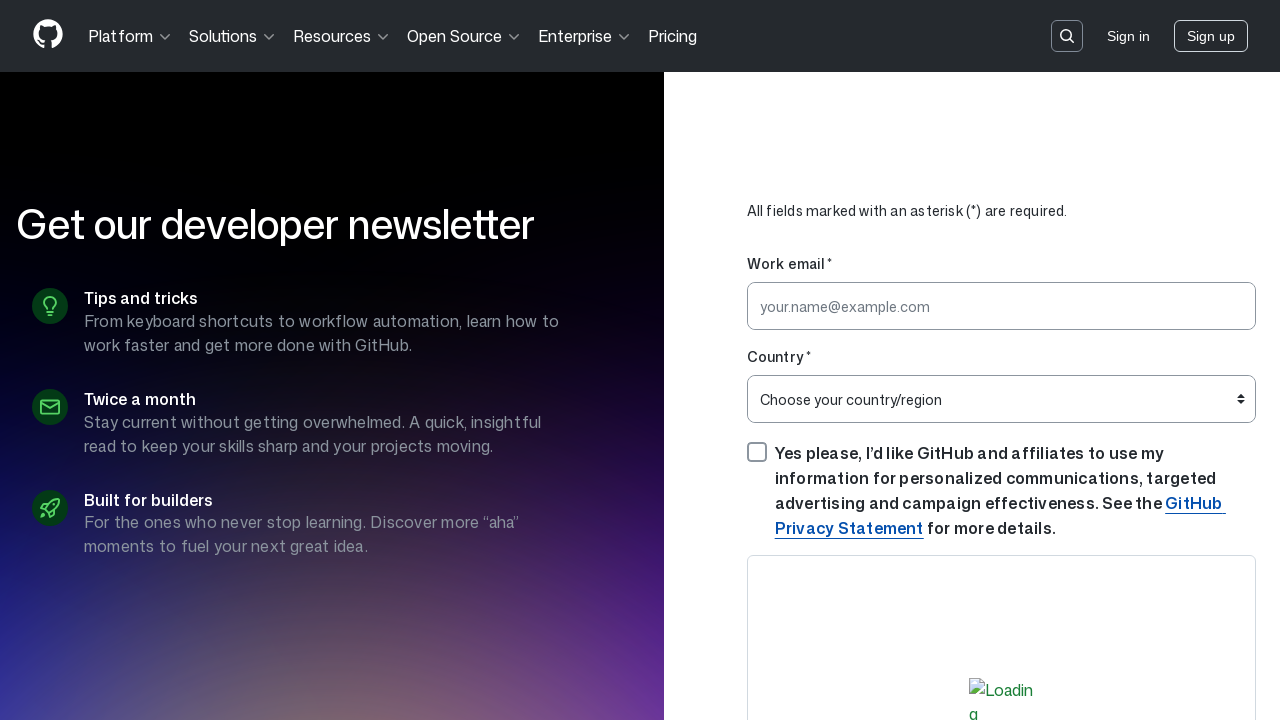

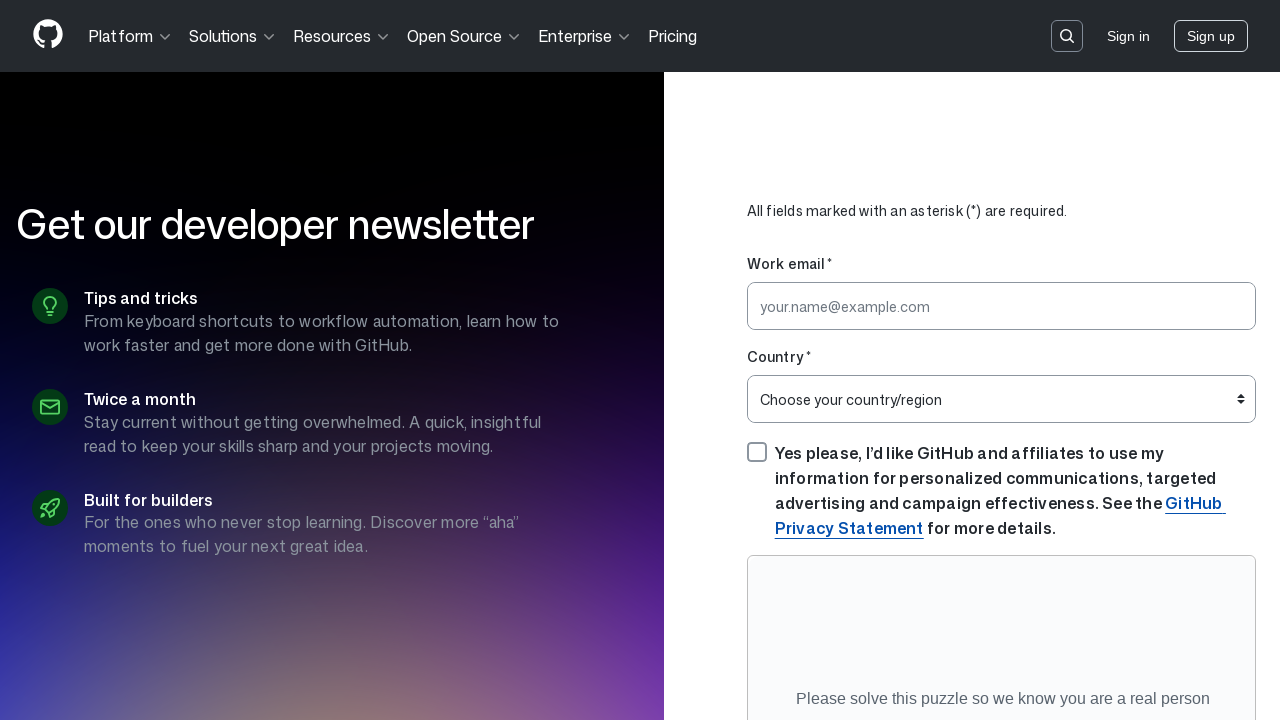